Tests the country dropdown selector on the OrangeHRM 30-day trial signup page by selecting a country from the dropdown list.

Starting URL: https://www.orangehrm.com/orangehrm-30-day-trial/

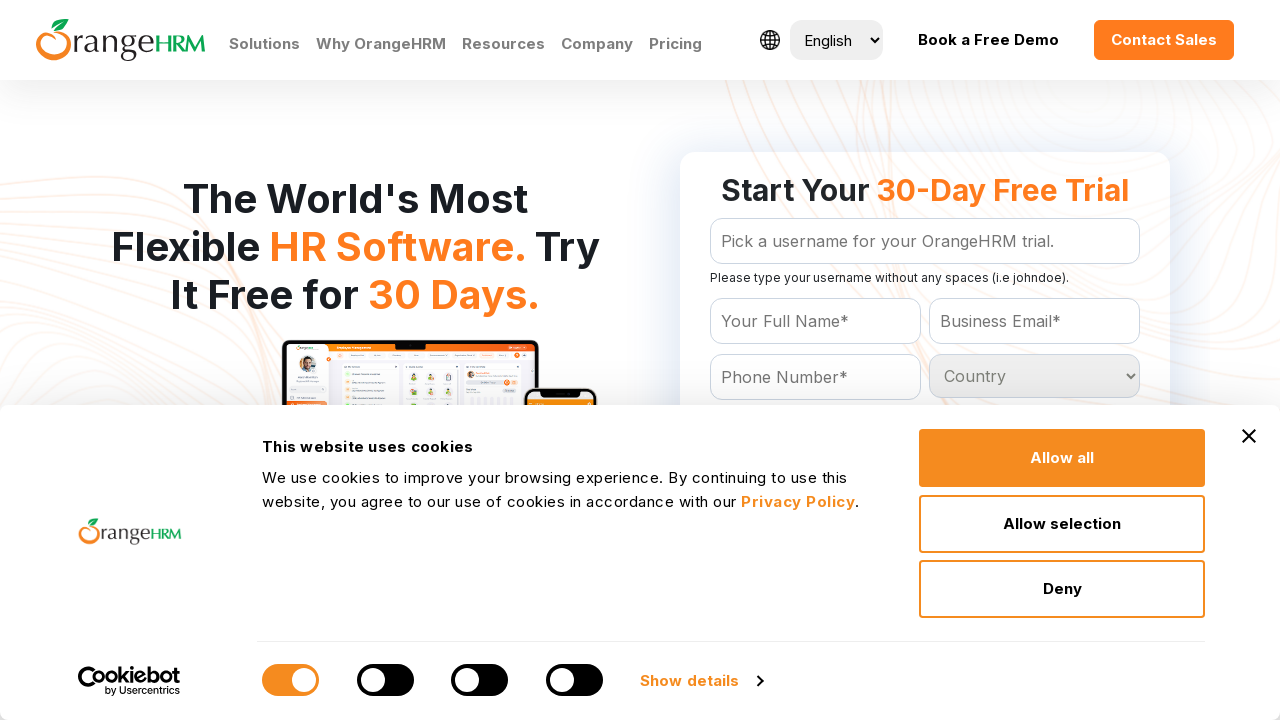

Waited for country dropdown to be available
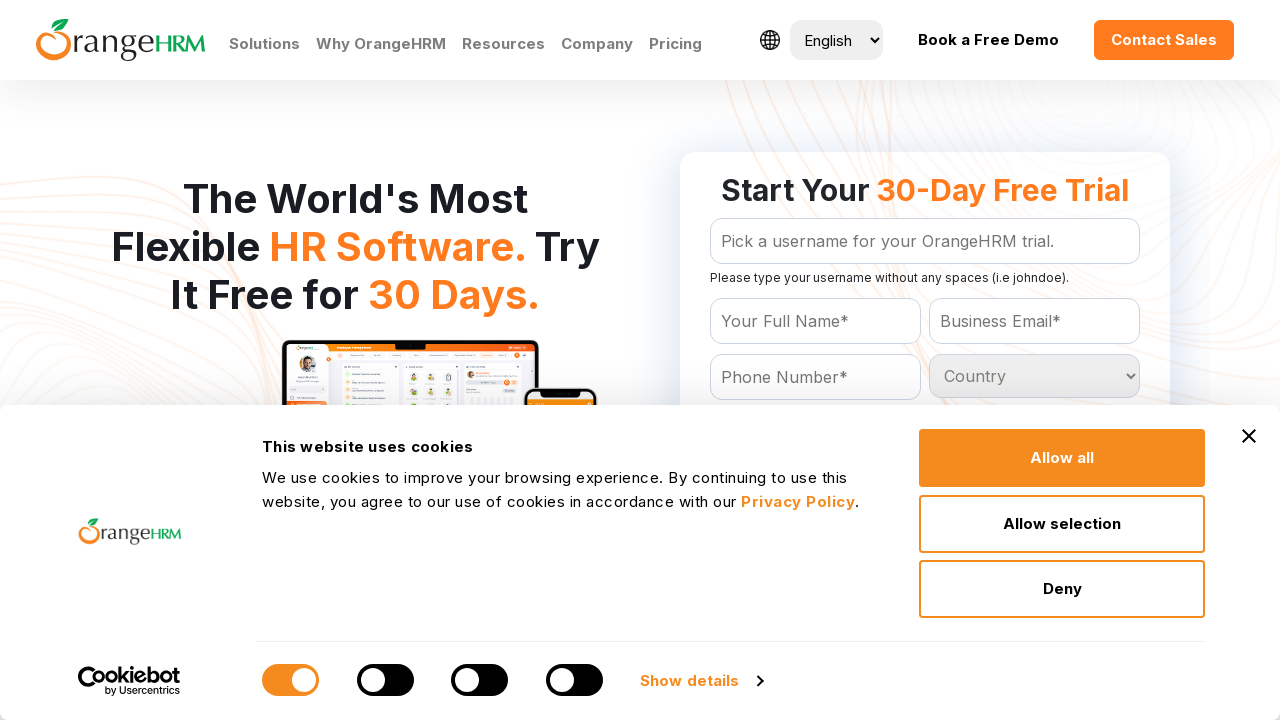

Selected 'India' from the country dropdown on #Form_getForm_Country
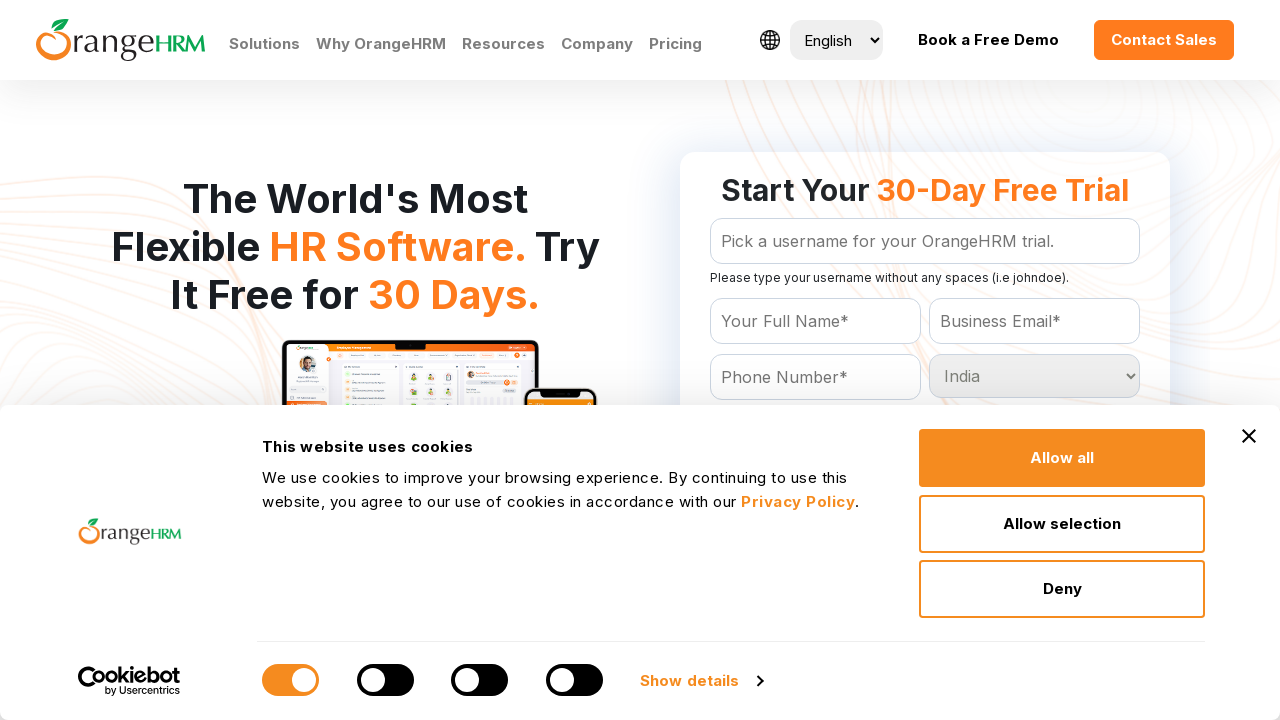

Waited 500ms for dropdown selection to register
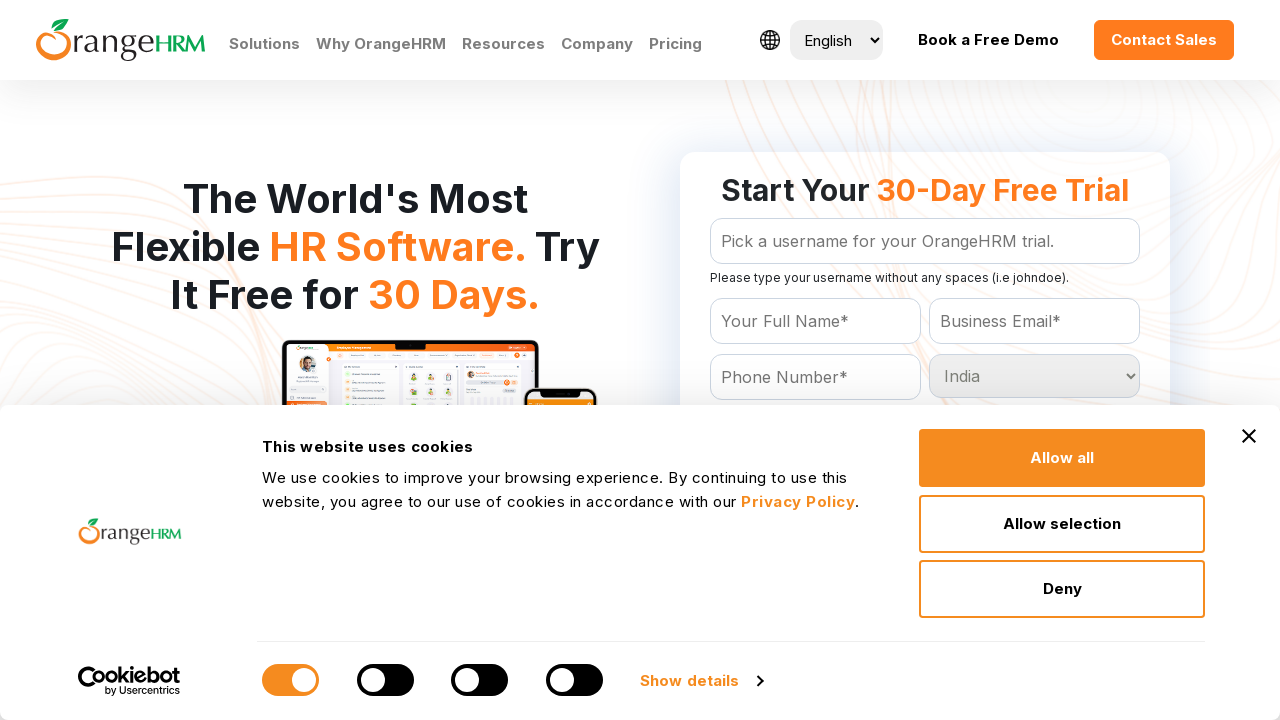

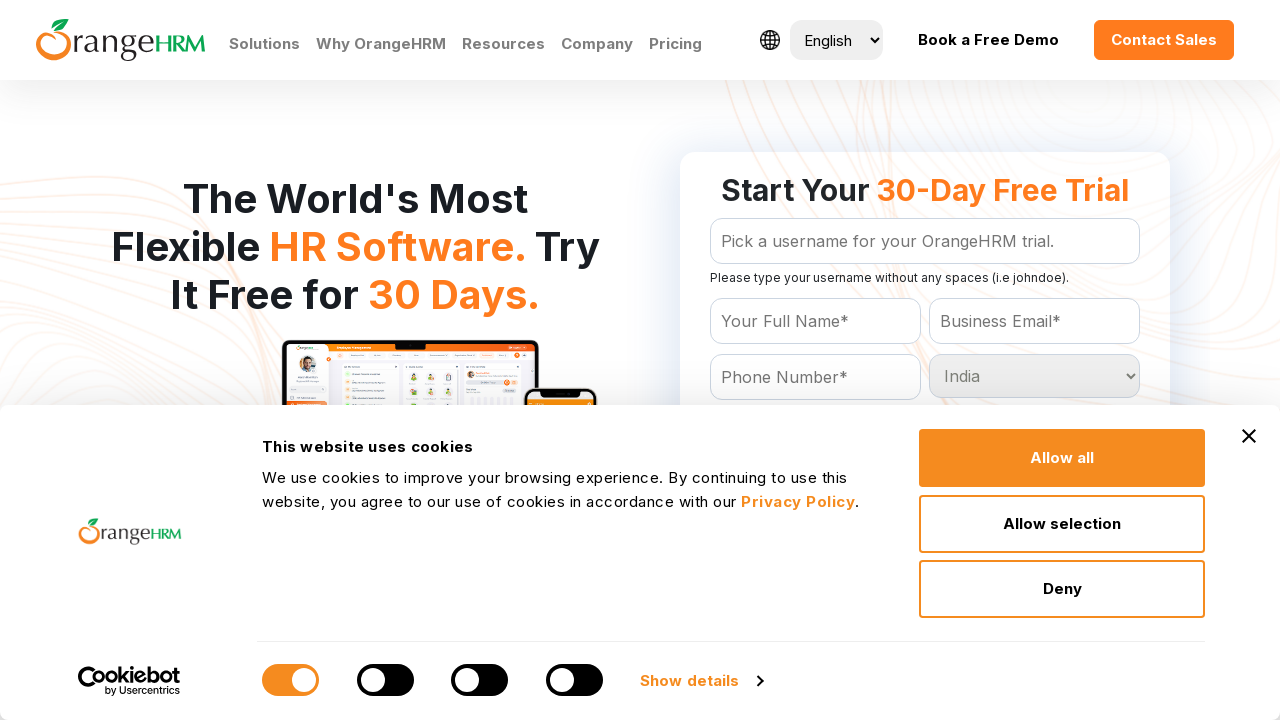